Tests mouse hover functionality by hovering over the first avatar image and verifying that additional user information (caption) appears when hovered.

Starting URL: http://the-internet.herokuapp.com/hovers

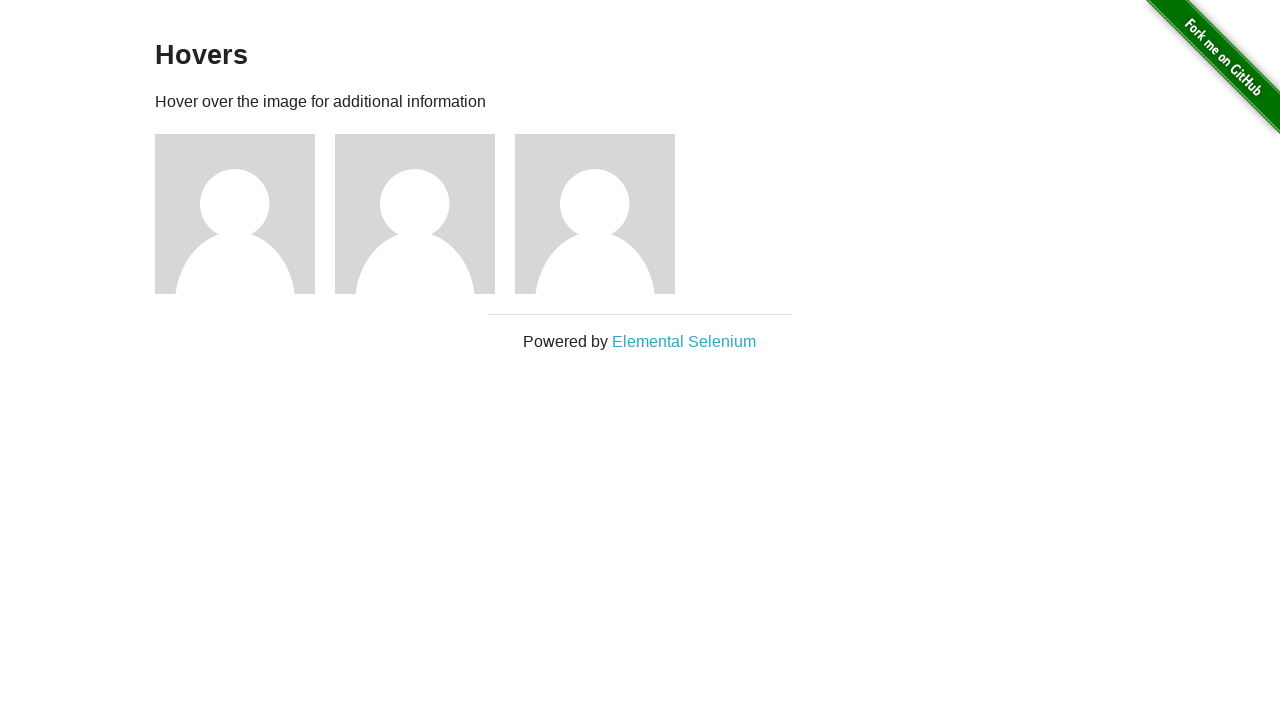

Located the first avatar element
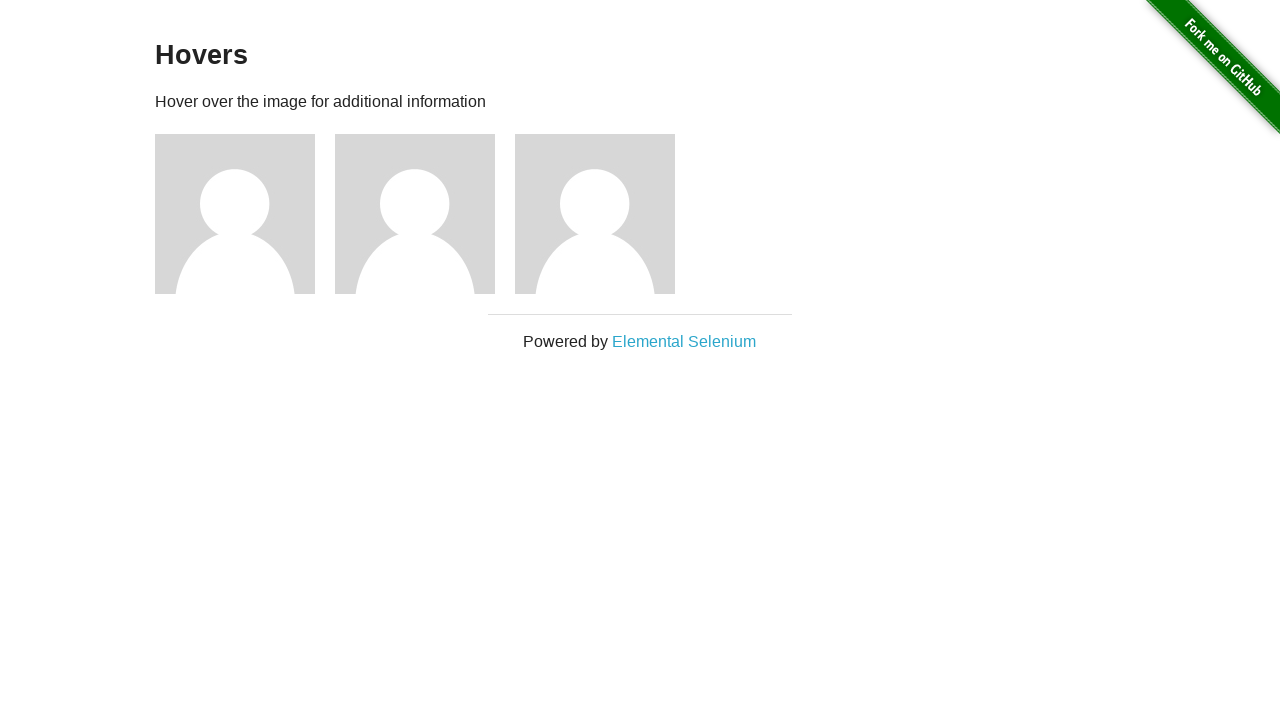

Hovered over the first avatar image at (245, 214) on .figure >> nth=0
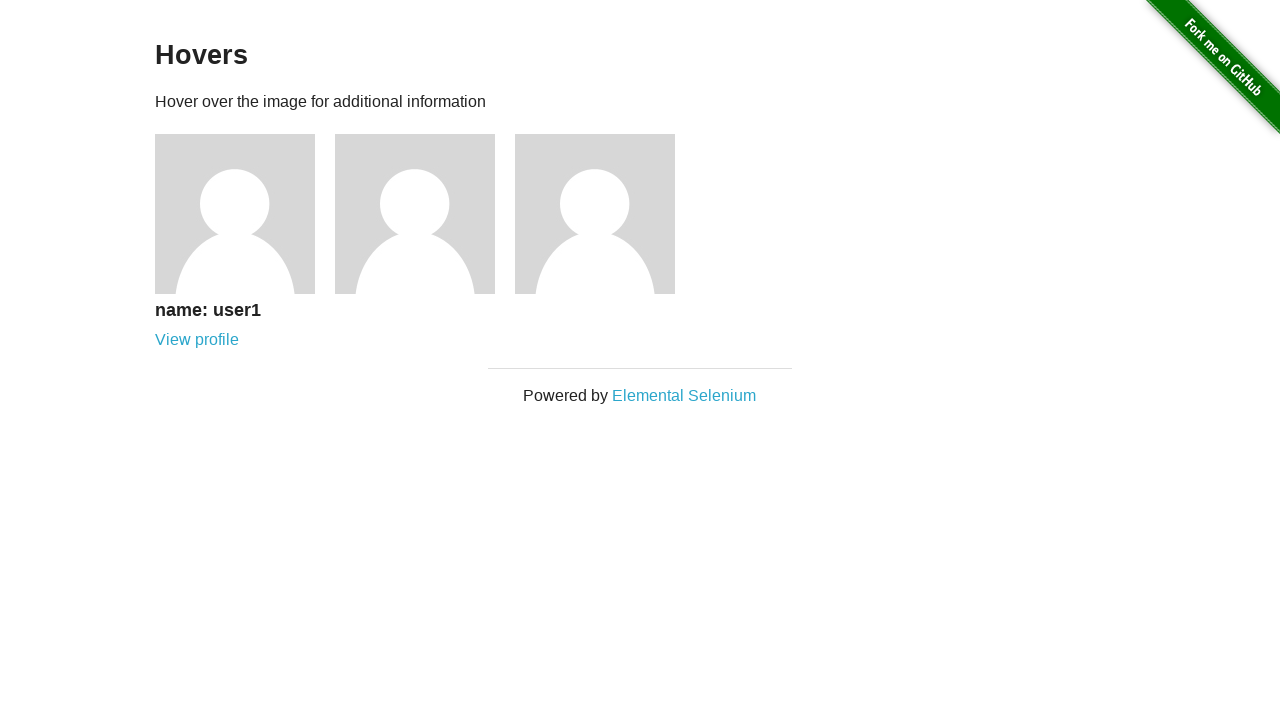

Located the figcaption element
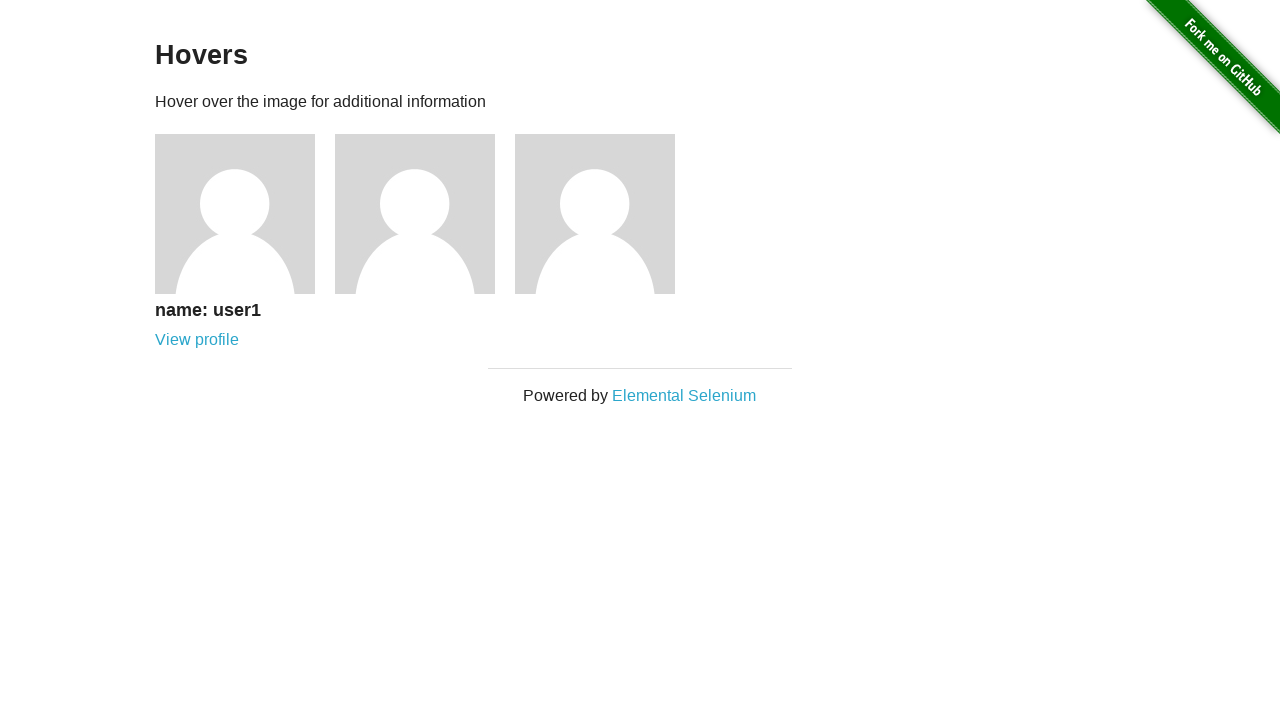

Verified that caption is visible after hover
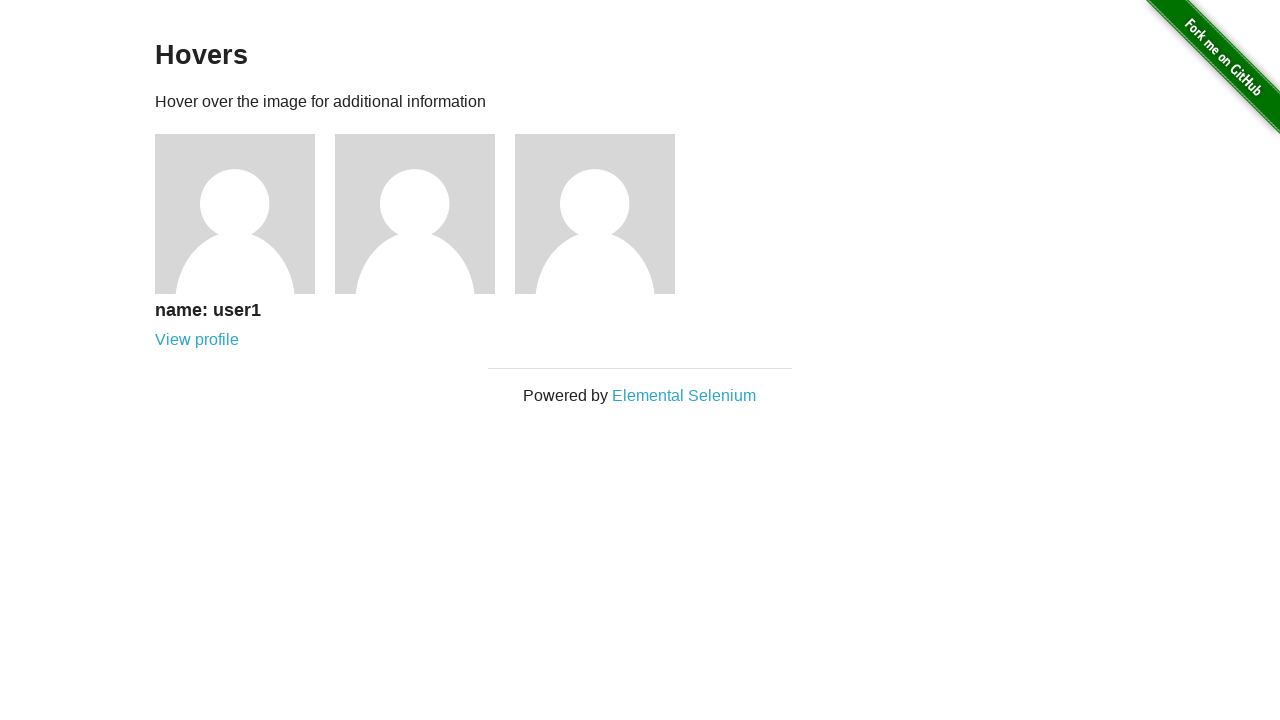

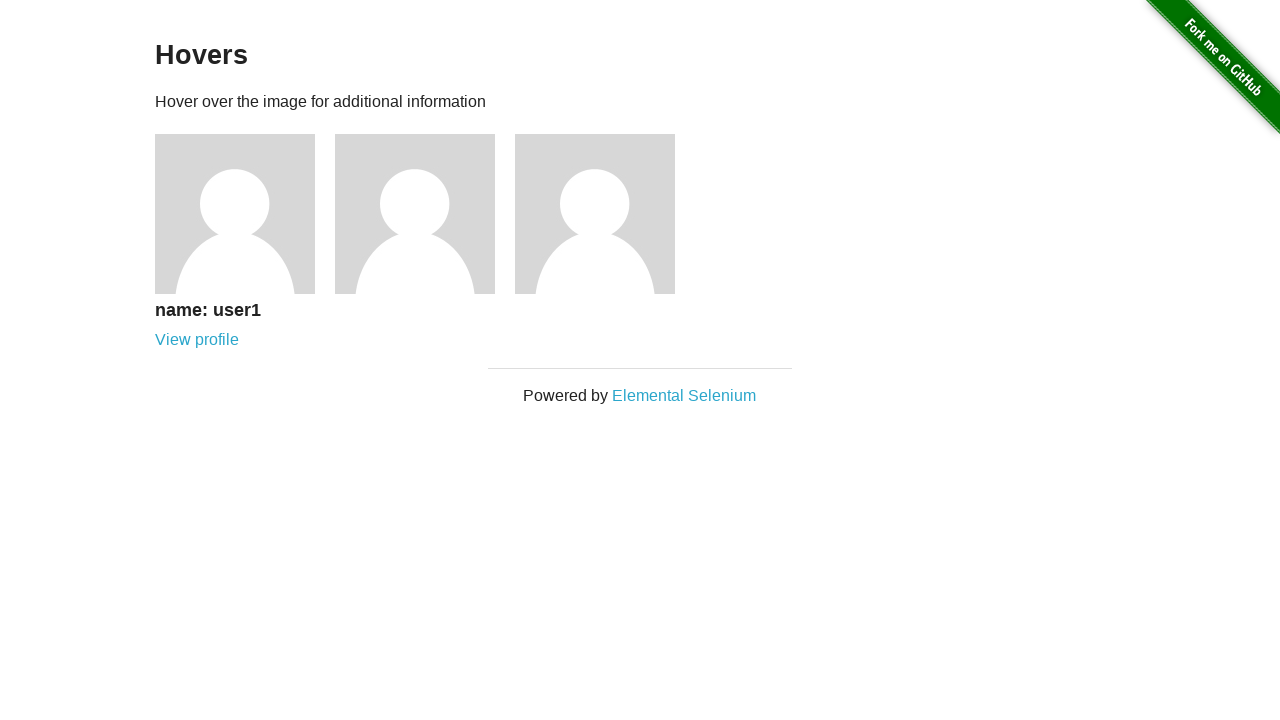